Tests static dropdown selection using different methods - by index, value, and visible text

Starting URL: https://rahulshettyacademy.com/dropdownsPractise/

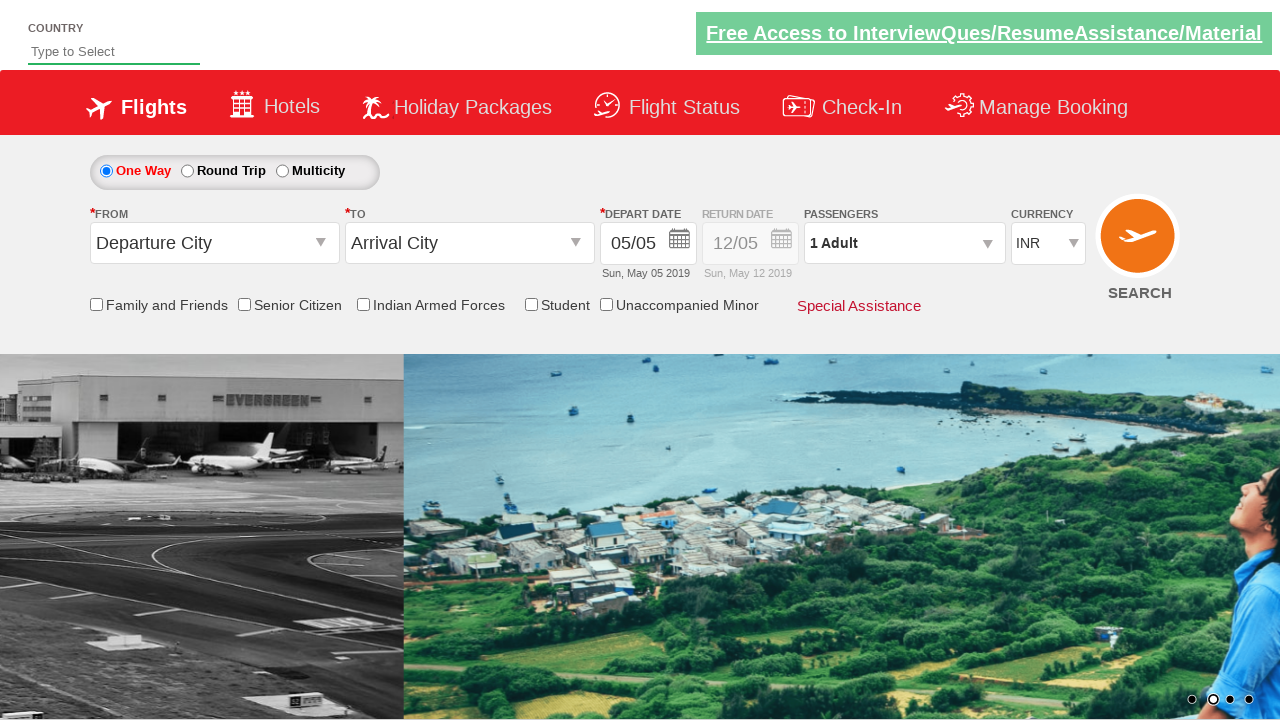

Selected currency by index 3 (USD option) on #ctl00_mainContent_DropDownListCurrency
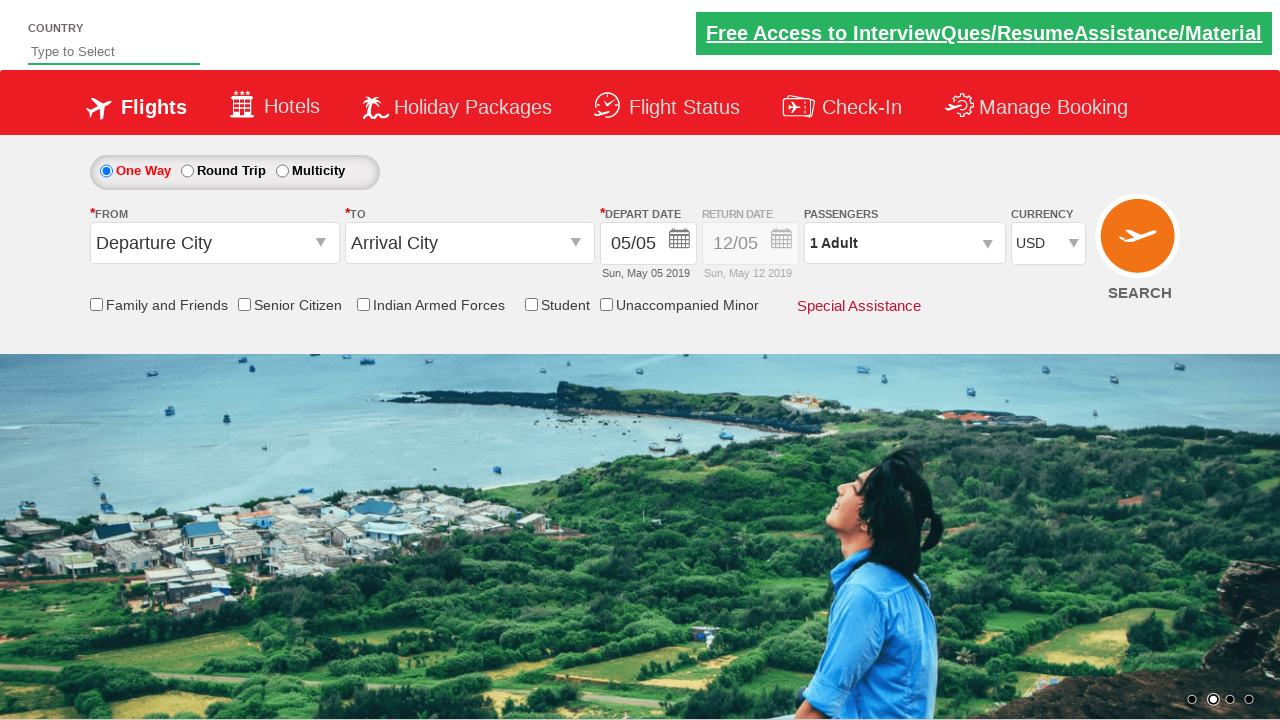

Selected currency by value (INR) on #ctl00_mainContent_DropDownListCurrency
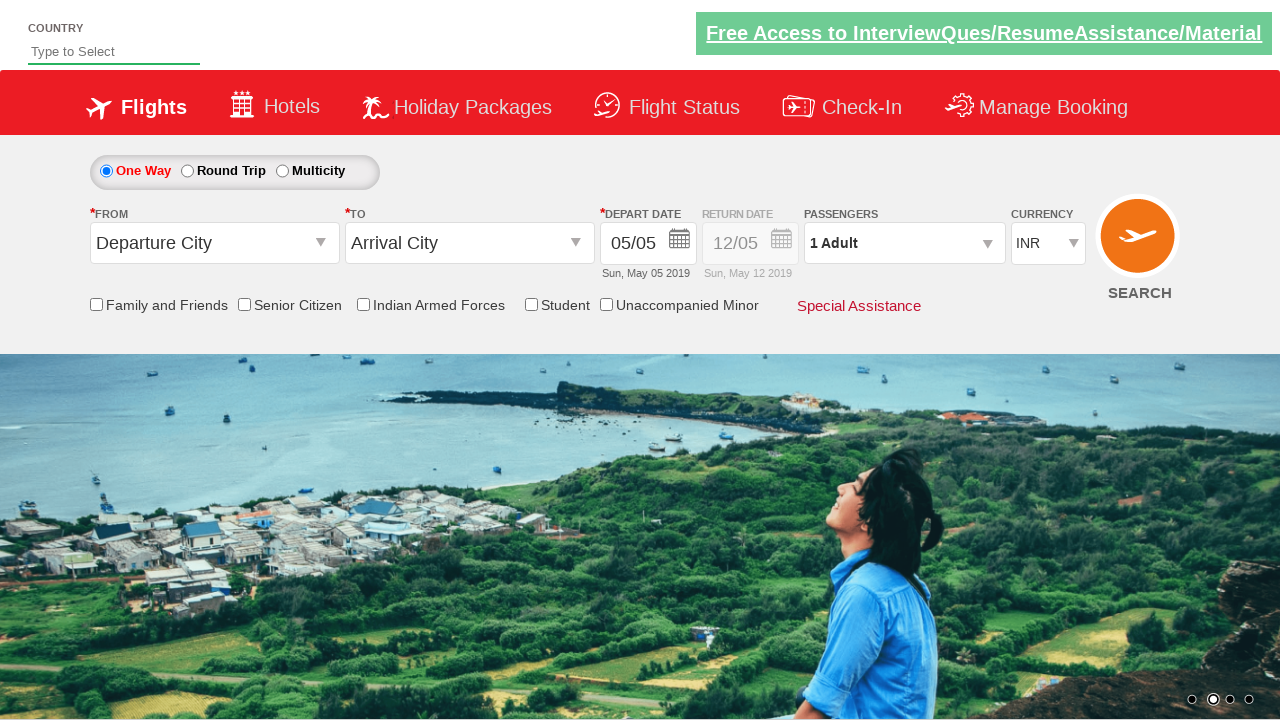

Selected currency by visible text (AED) on #ctl00_mainContent_DropDownListCurrency
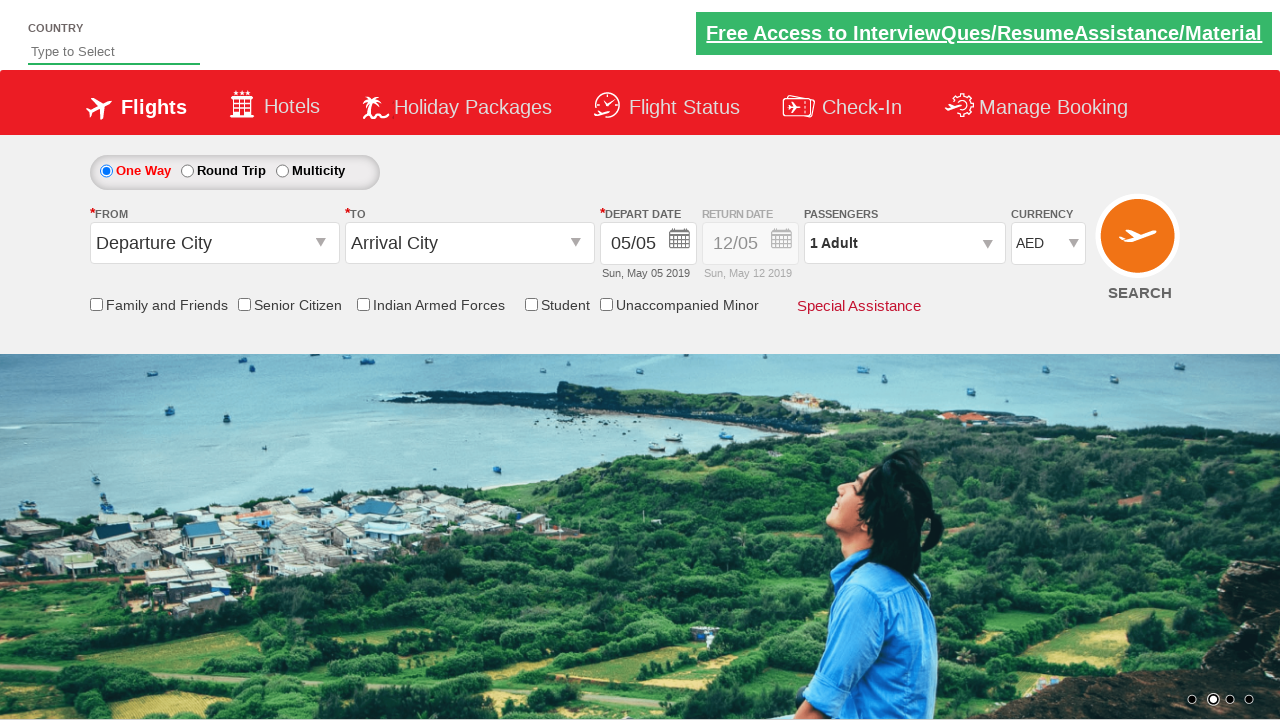

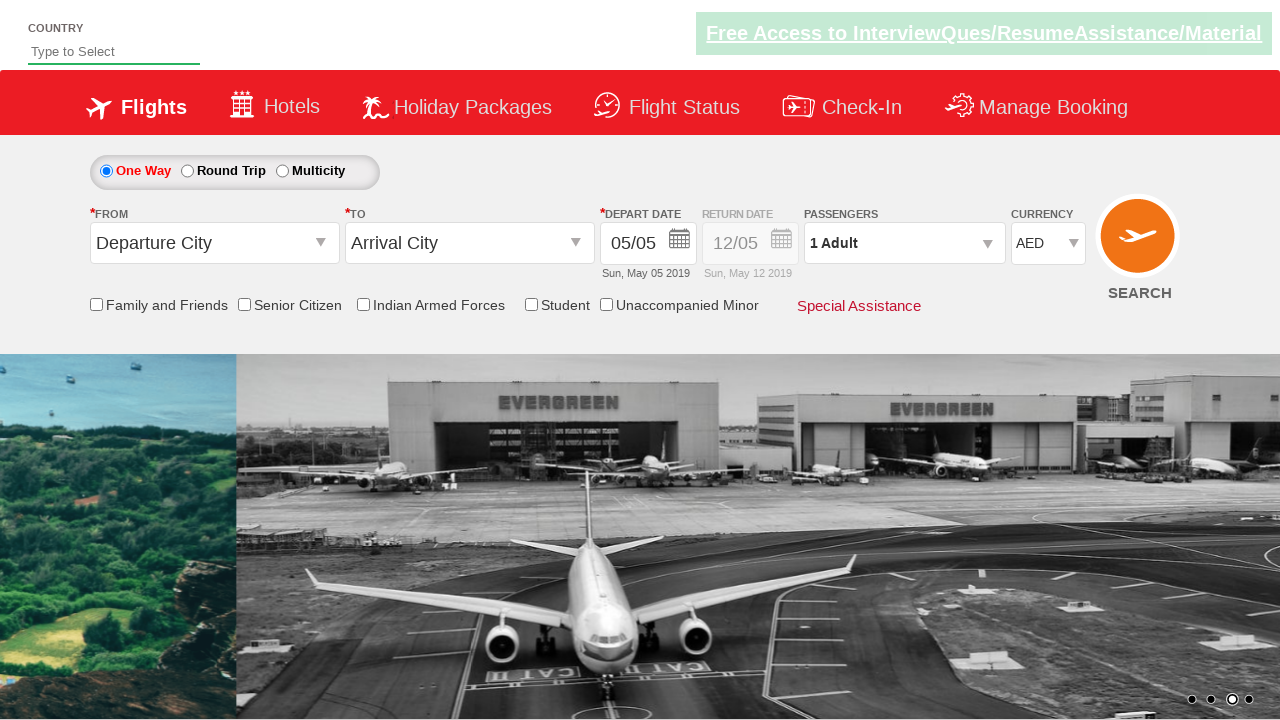